Tests navigation to Checkout section

Starting URL: http://intershop5.skillbox.ru/

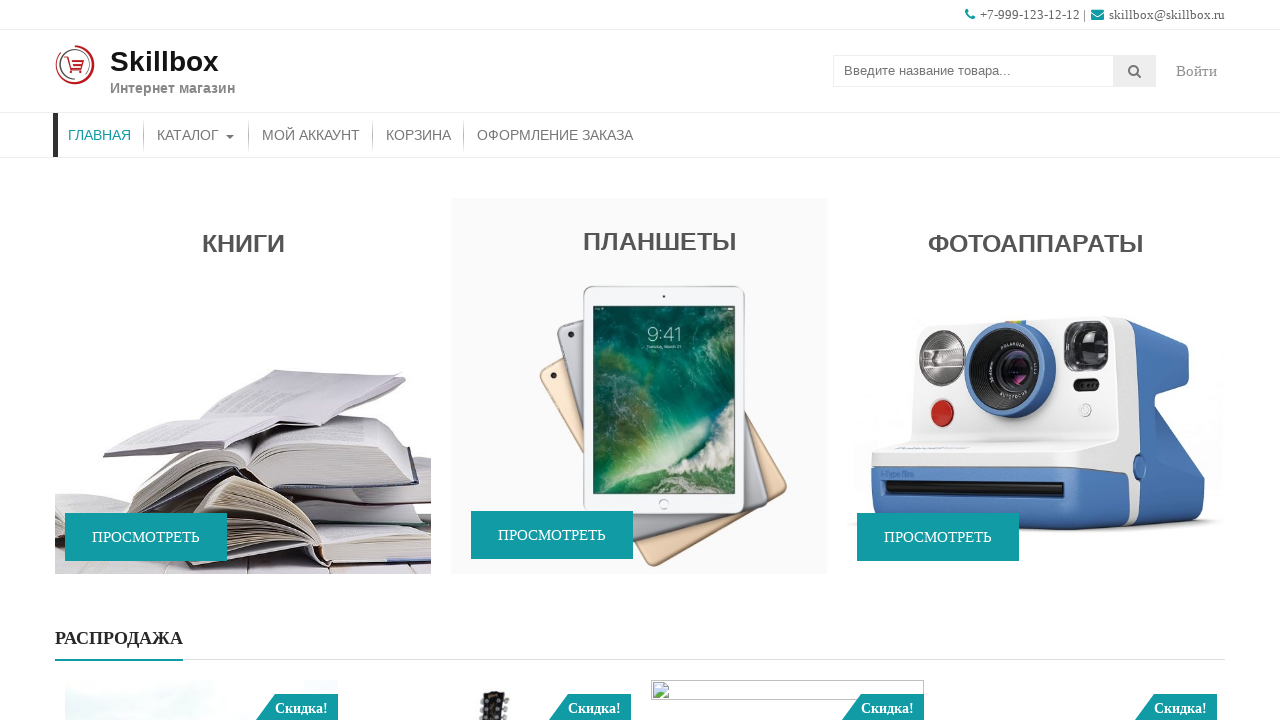

Clicked on Checkout menu item at (555, 135) on #menu-item-31 > a
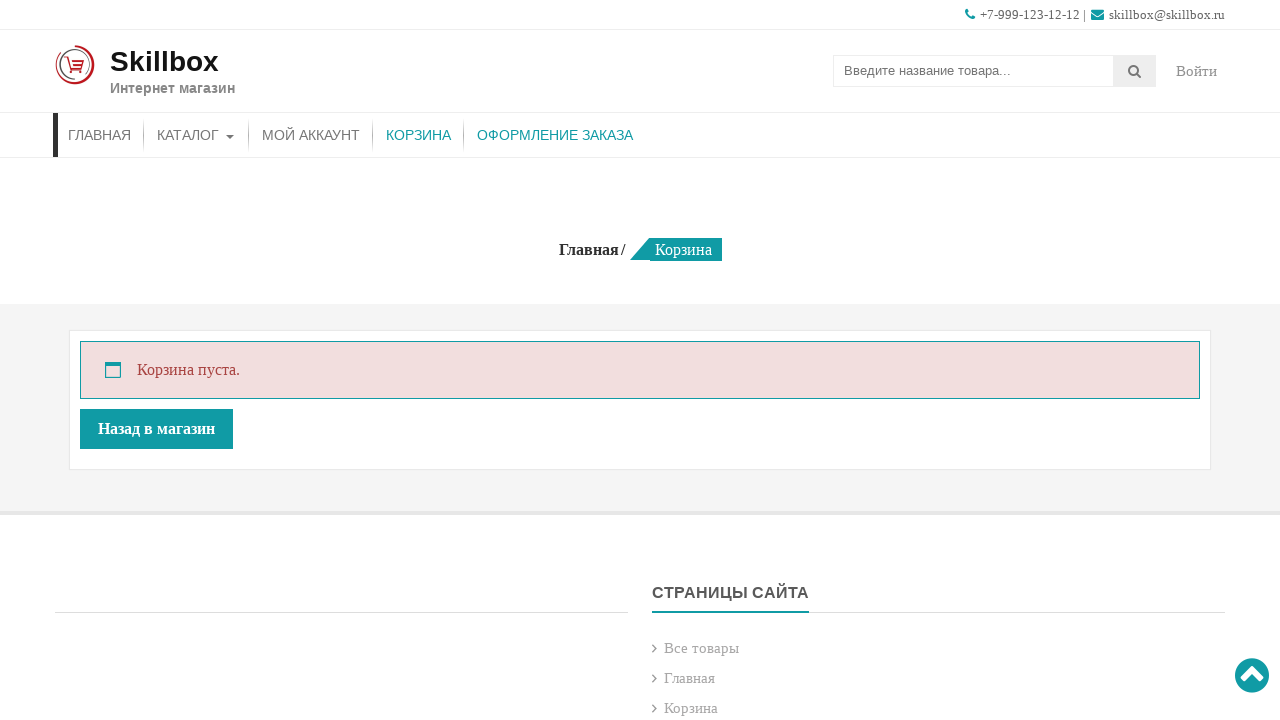

Checkout page loaded and entry title visible
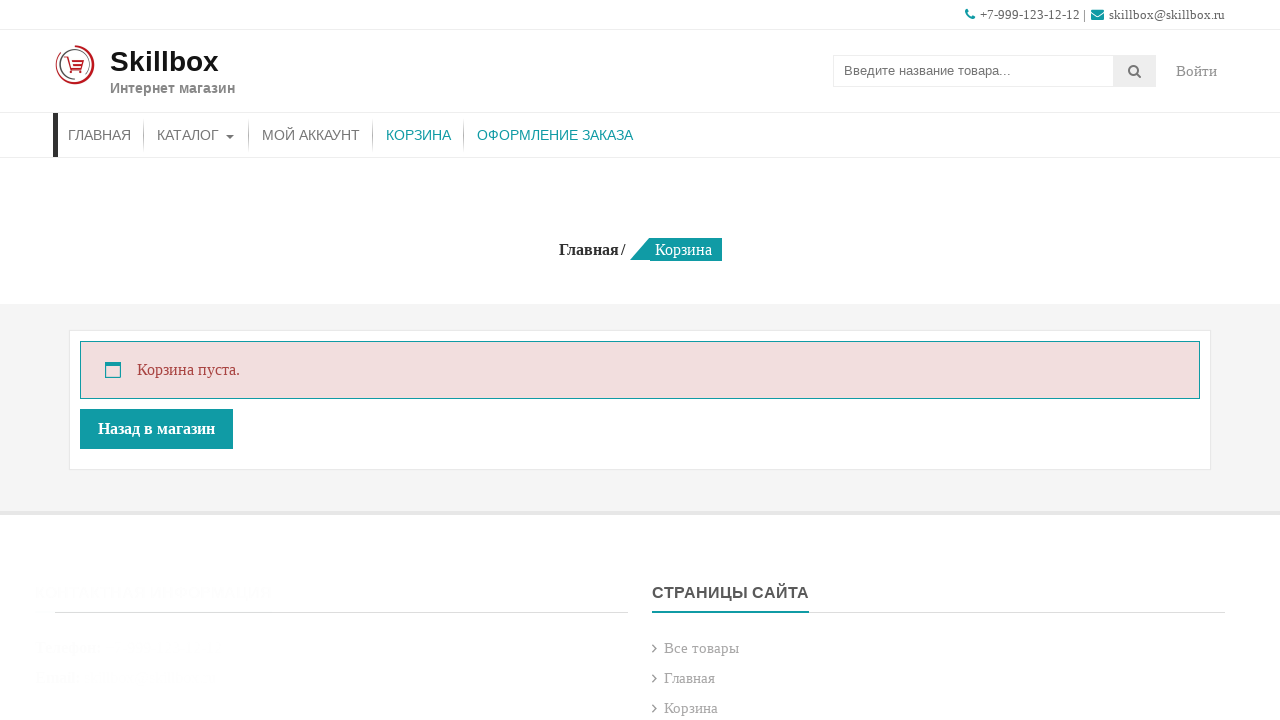

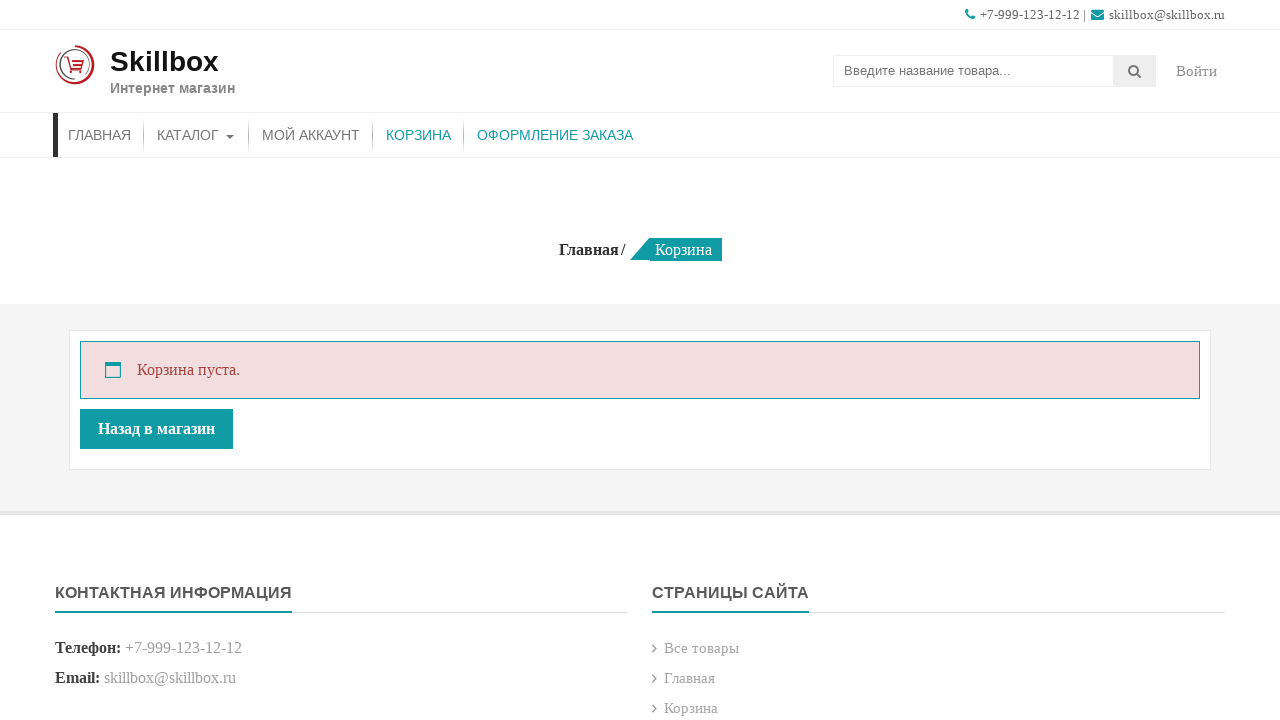